Tests the dynamic controls page by clicking the Enable button, waiting for the loading to complete, verifying the enabled message appears, then clicking Disable and verifying the disabled message appears.

Starting URL: http://the-internet.herokuapp.com/dynamic_controls

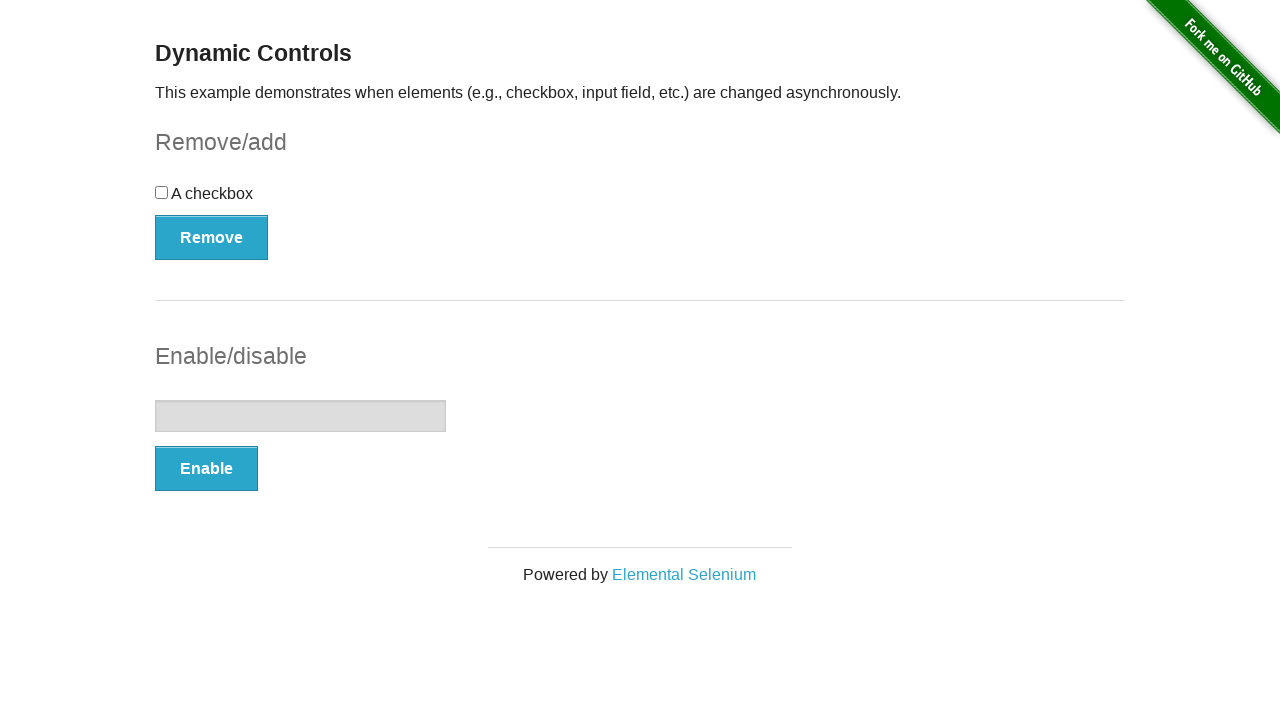

Clicked the Enable button at (206, 469) on xpath=//button[@onclick='swapInput()']
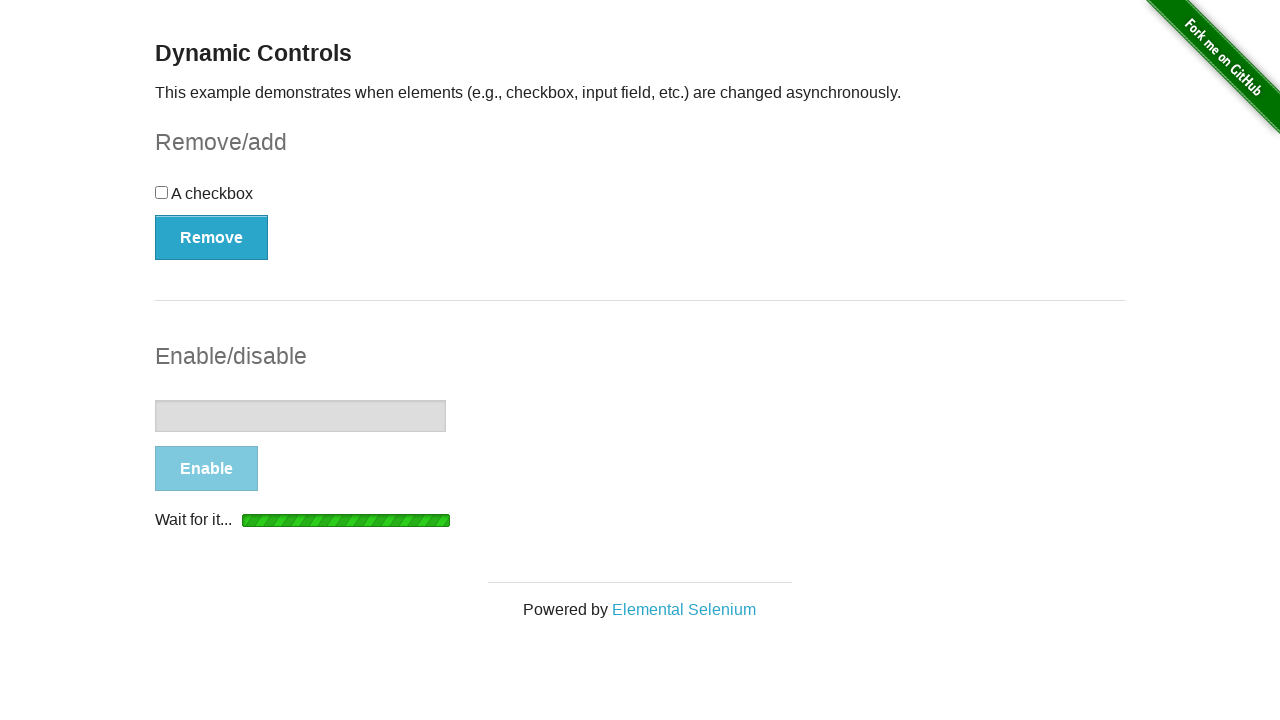

Waited for loading to complete after clicking Enable
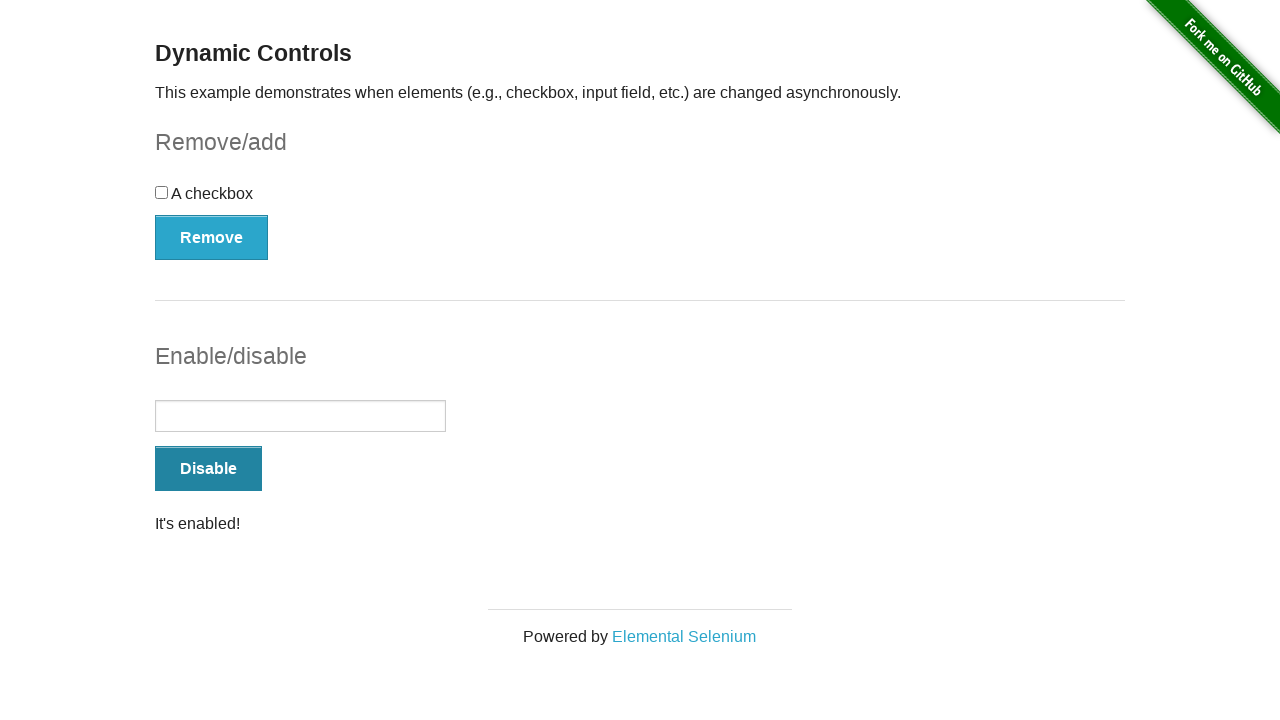

Retrieved enabled message text
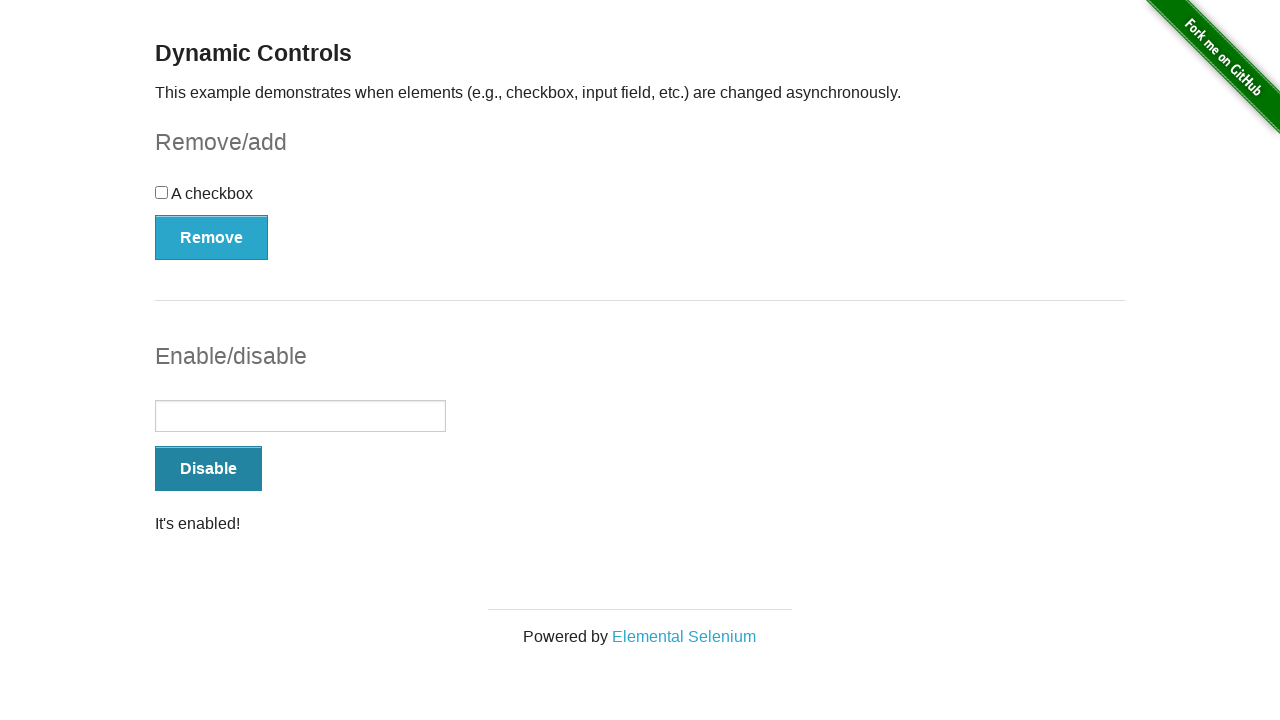

Verified that the enabled message displays 'It's enabled!'
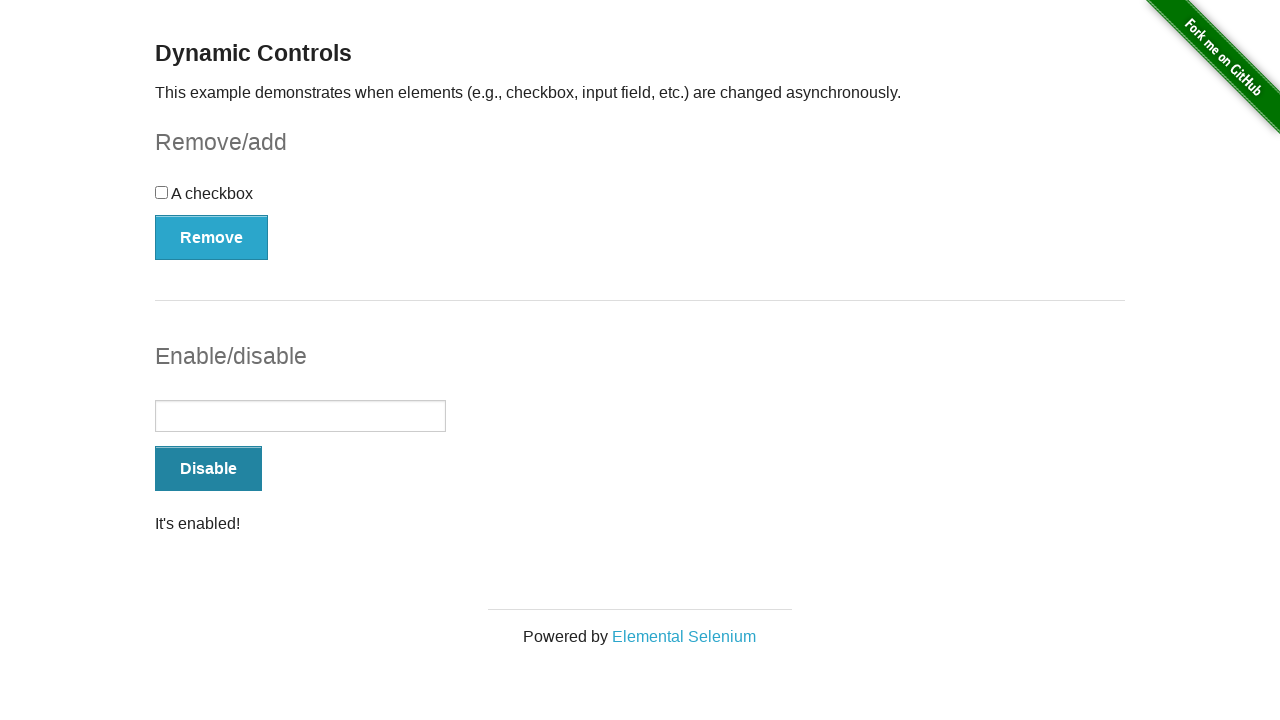

Clicked the Disable button at (208, 469) on xpath=//button[@onclick='swapInput()']
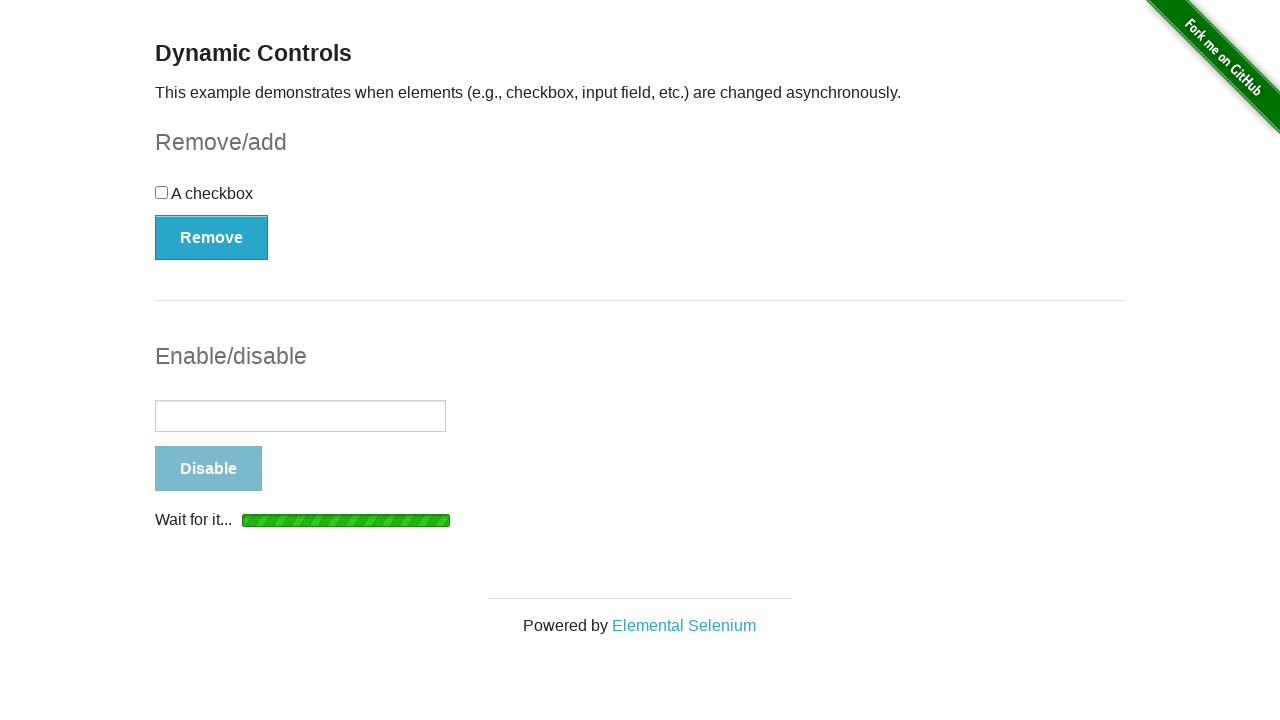

Waited for loading to complete after clicking Disable
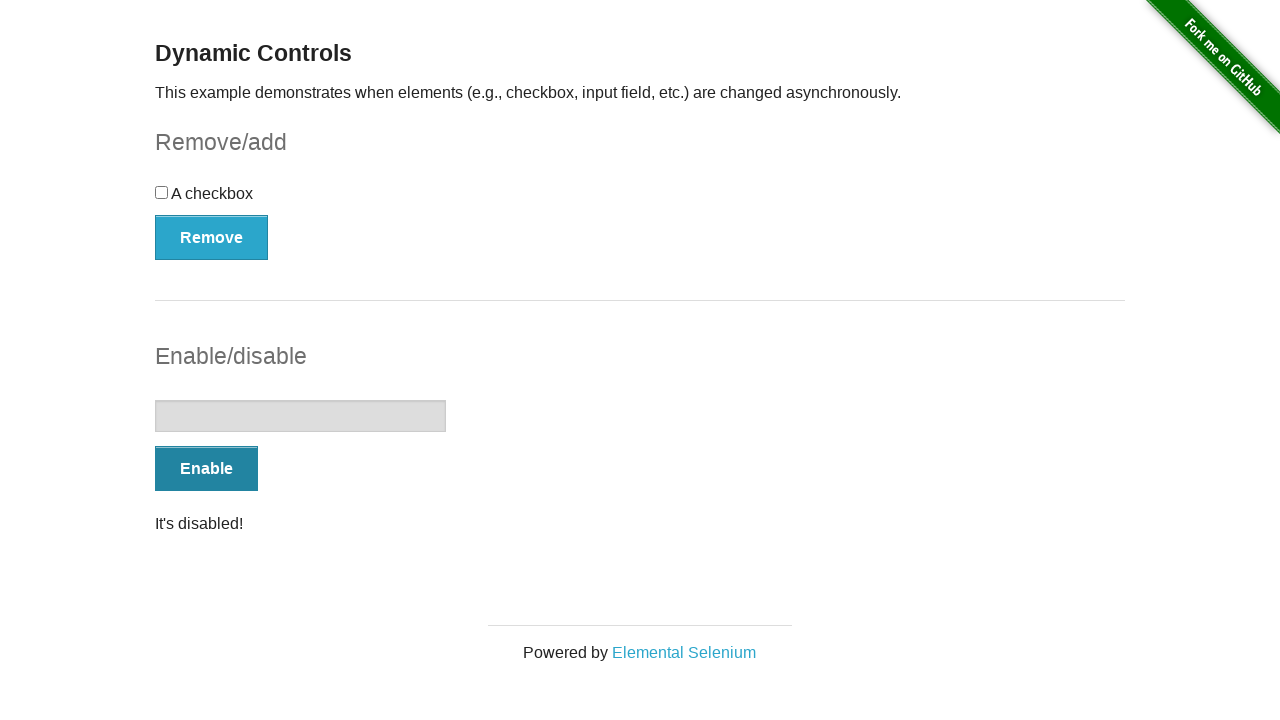

Retrieved disabled message text
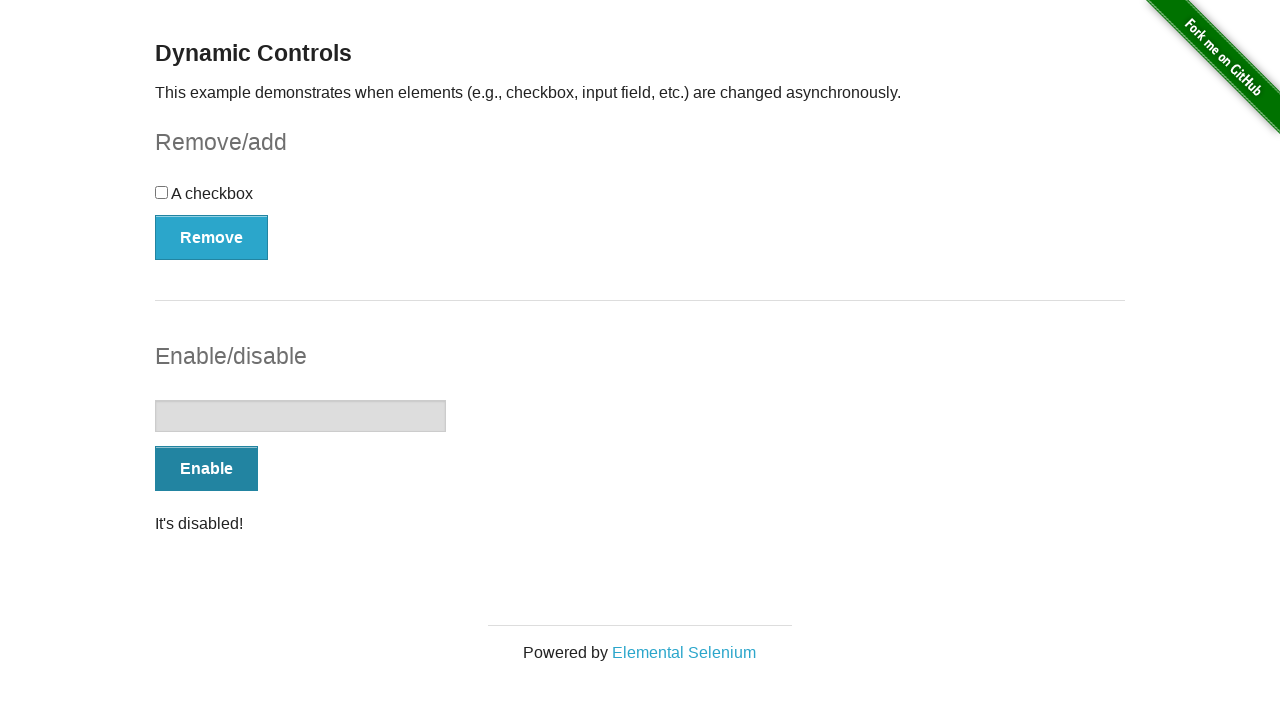

Verified that the disabled message displays 'It's disabled!'
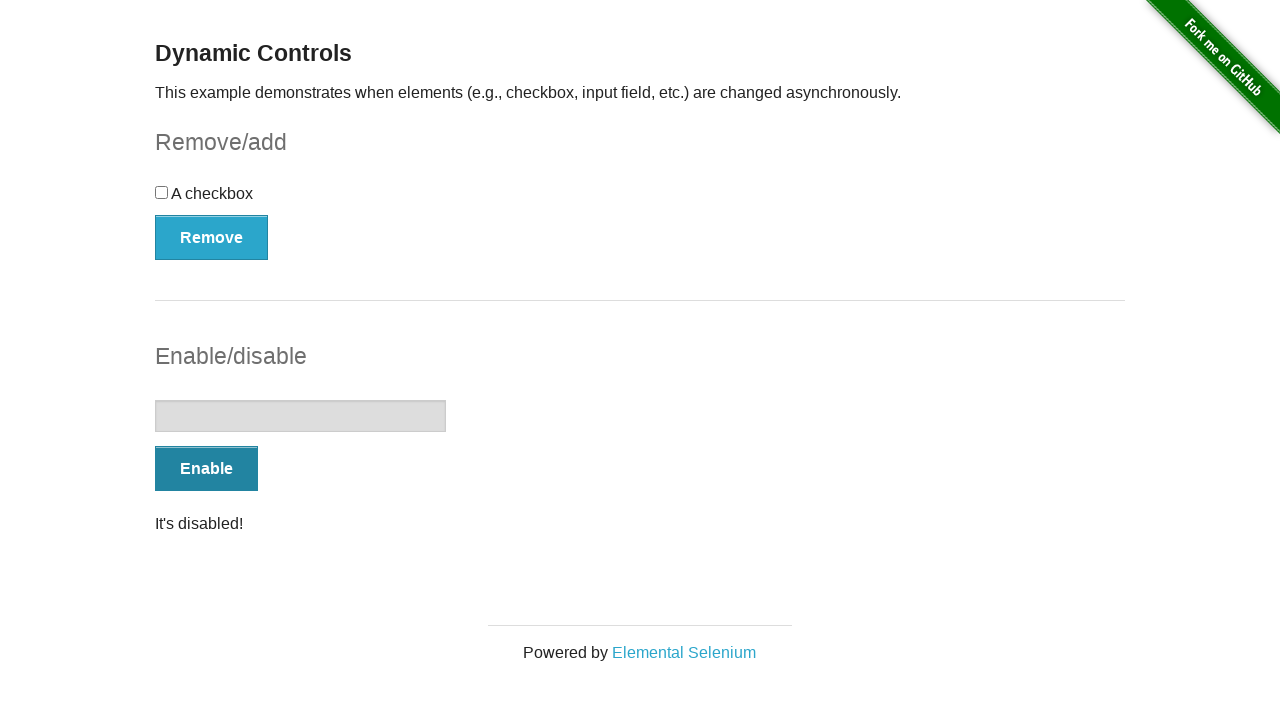

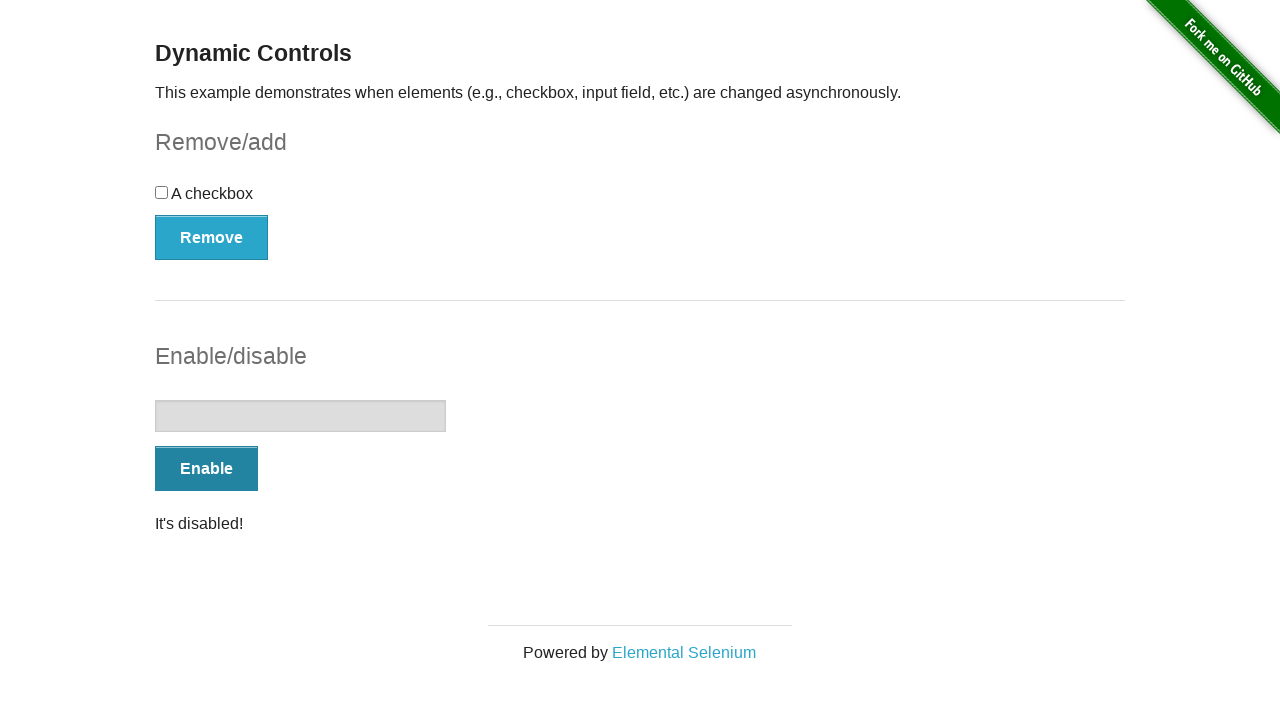